Tests right-click (context click) functionality on an image element to trigger a context menu

Starting URL: http://deluxe-menu.com/popup-mode-sample.html

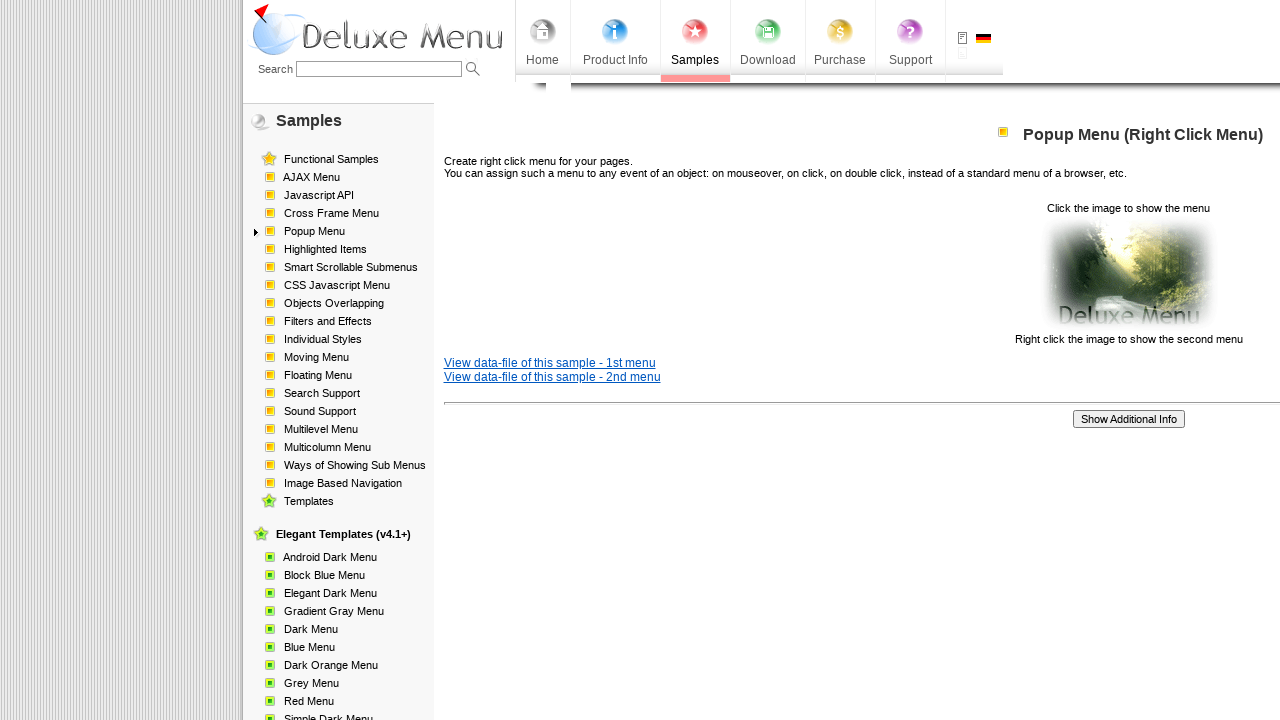

Located image element using XPath
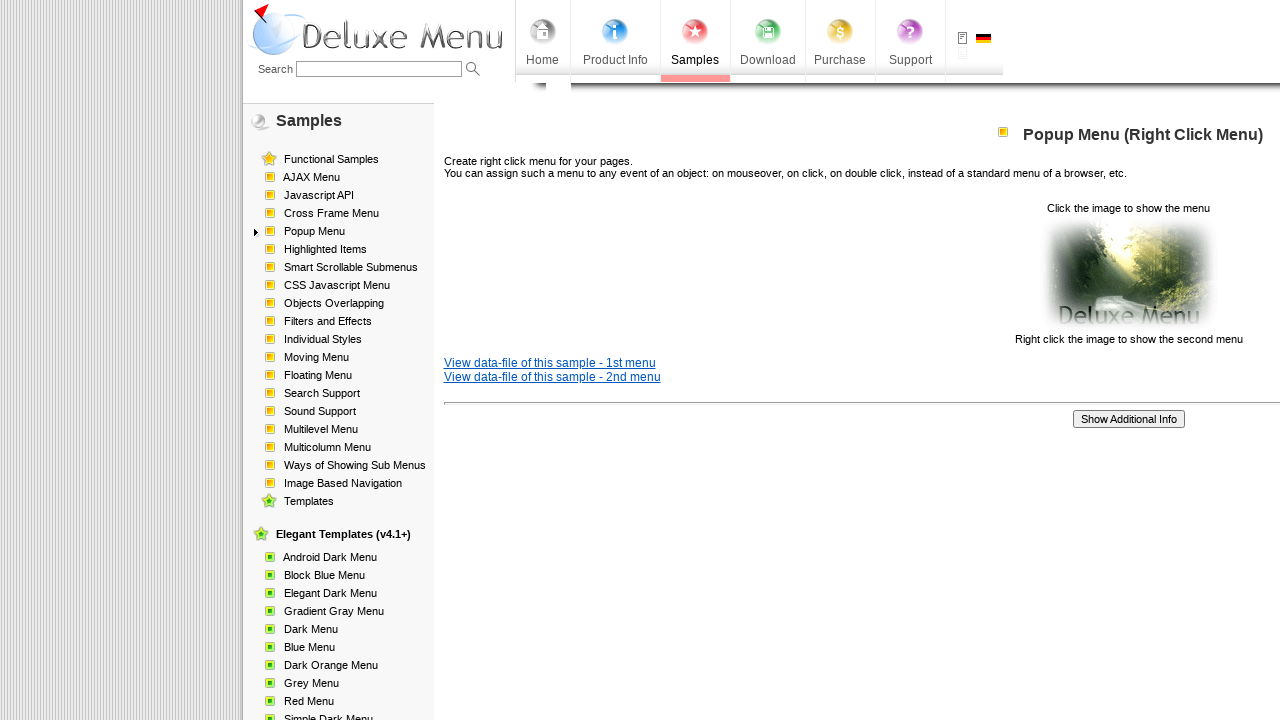

Image element became visible
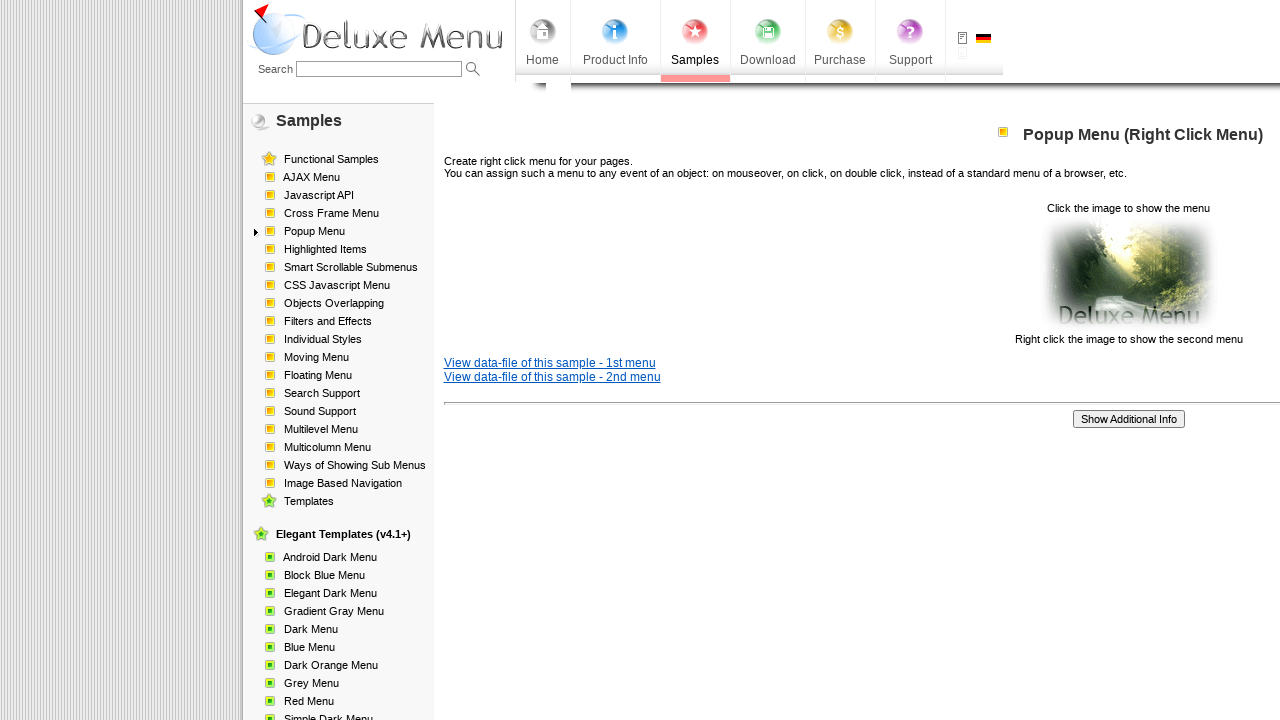

Right-clicked on image element to trigger context menu at (1128, 274) on xpath=/html/body/div/table/tbody/tr/td[2]/div[2]/table[1]/tbody/tr/td[3]/p[2]/im
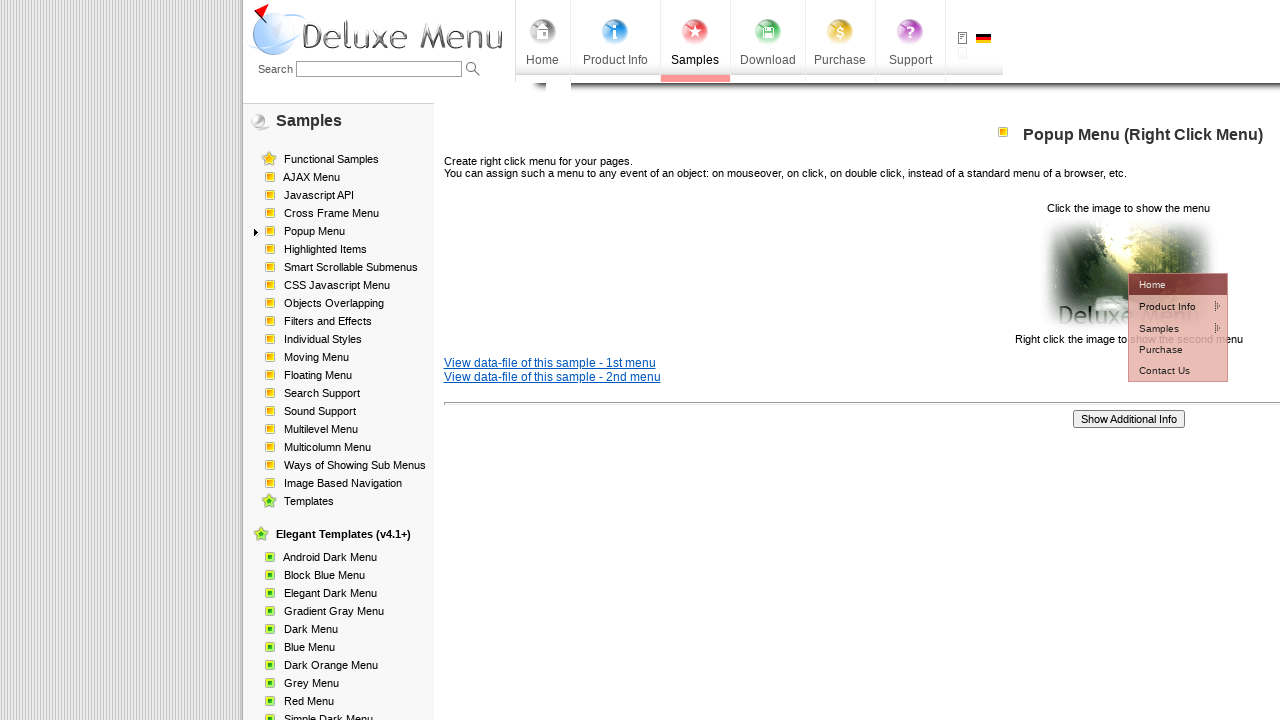

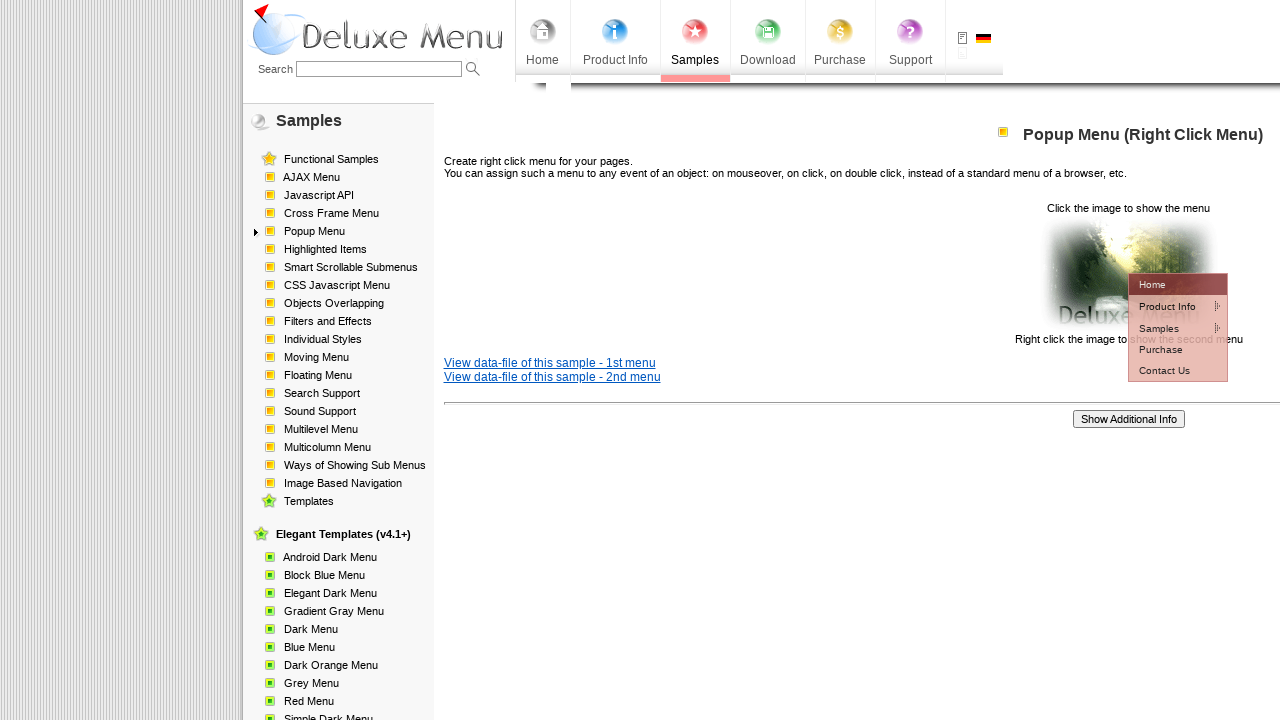